Tests Adobe Stock search functionality by entering a search term "Mar" (sea in Portuguese) and submitting the search form to find stock images.

Starting URL: https://stock.adobe.com/br/promo/firstmonthfree?ef_id=Cj0KCQjwqqDFBhDhARIsAIHTlku050zVv8z0uYtdL0_vFF8BMNLLZ7PPxQ5y8ga_jmsAyrlB6_QnhZQaAmY3EALw_wcB:G:s&s_kwcid=AL!3085!3!730325416310!p!!g!!imagens%20livres%20para%20uso!1421795217!56990827398&as_channel=sem&as_campclass=nonbrand&as_campaign=BR_CPRO_STOCK_NONBRAND_ROI_CORE_Royalty-Free-Image_STOCK_PHRASE_CROSS_SEARCH_na_GG_PT&as_source=google&as_camptype=acquisition&sdid=LZ32SSQD&mv=search&mv2=paidsearch&as_audience=core&gad_campaignid=1421795217

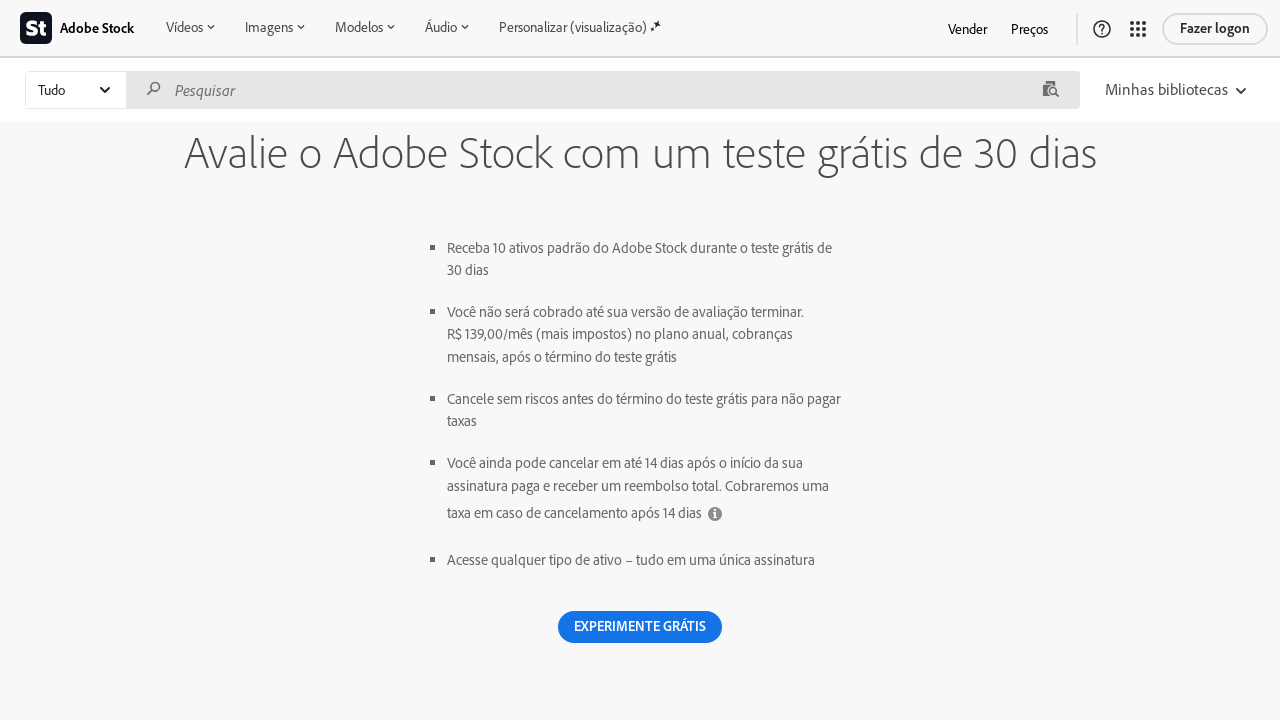

Filled search field with 'Mar' (sea in Portuguese) on input[name='keyword']
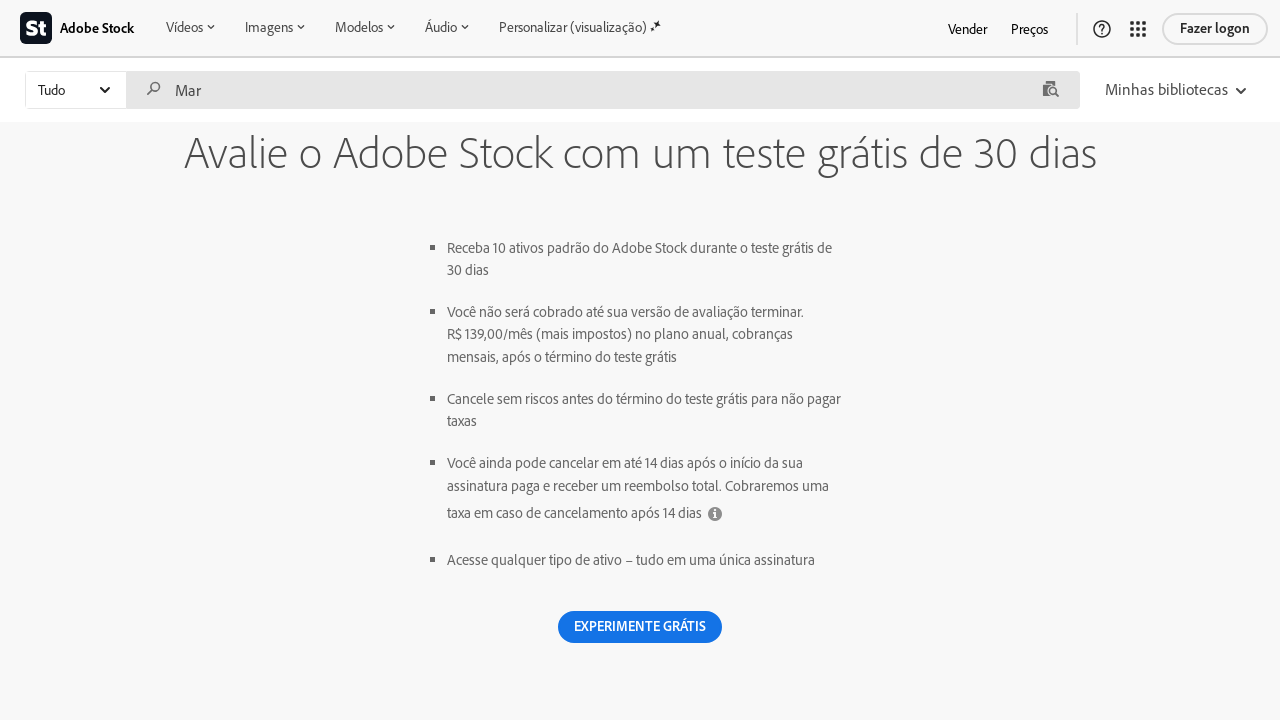

Pressed Enter to submit the search form on input[name='keyword']
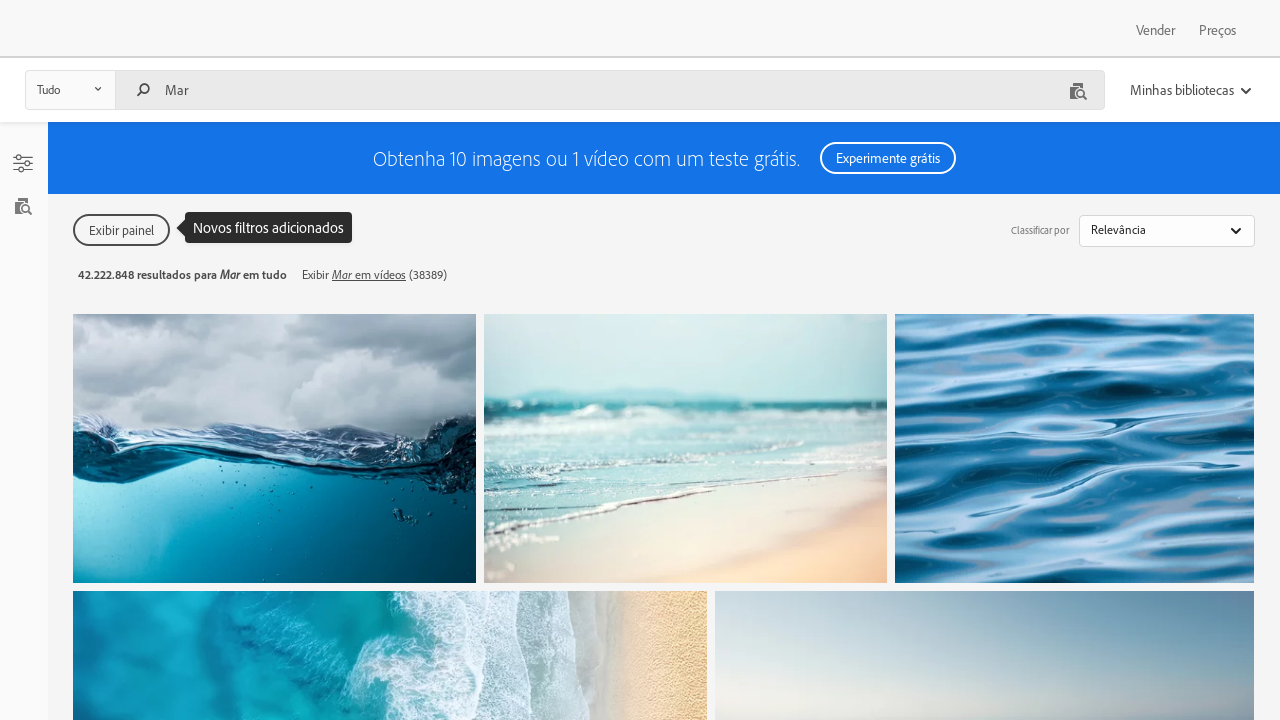

Waited for search results to load (networkidle)
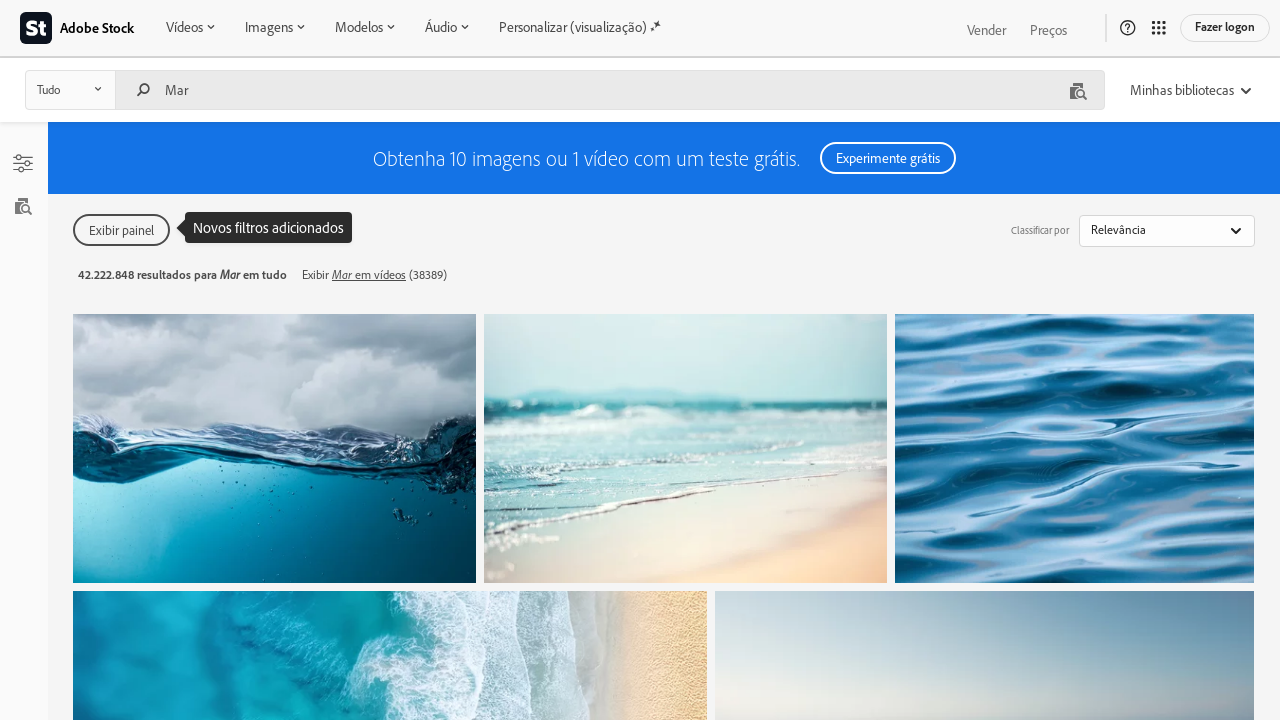

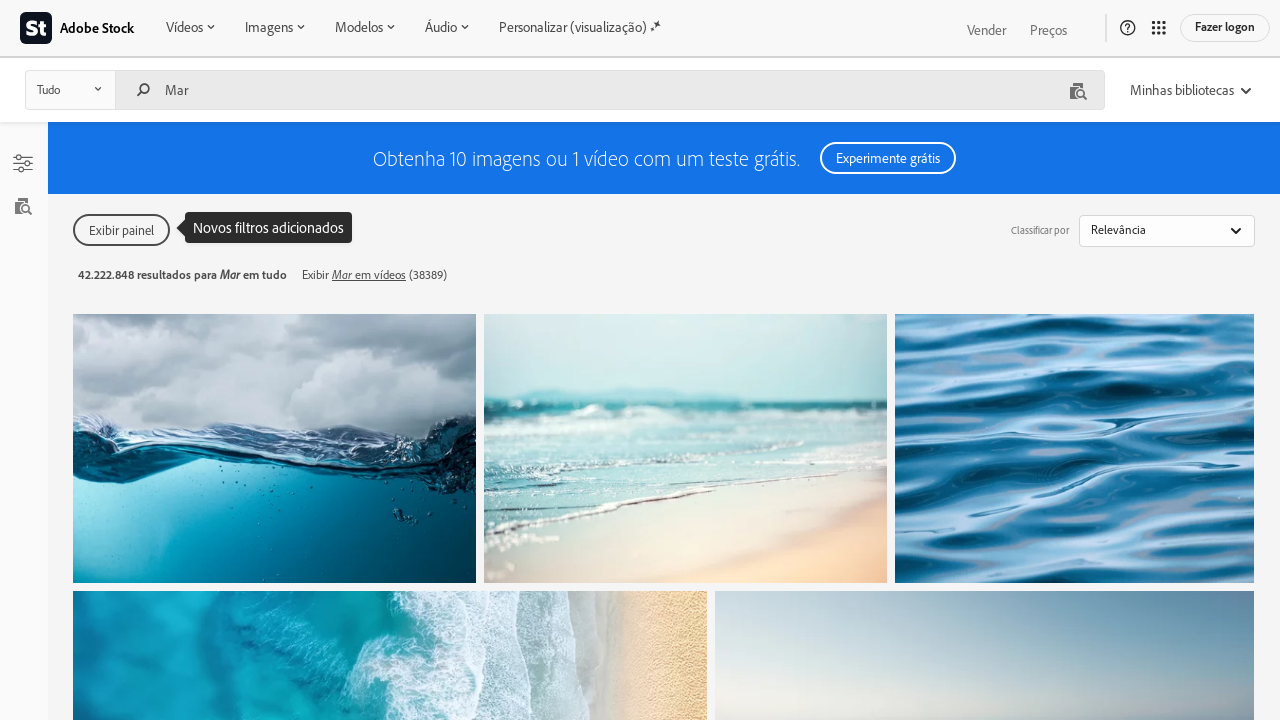